Tests sorting the Due column in ascending order using semantic class selectors on the second table which has helpful class attributes.

Starting URL: http://the-internet.herokuapp.com/tables

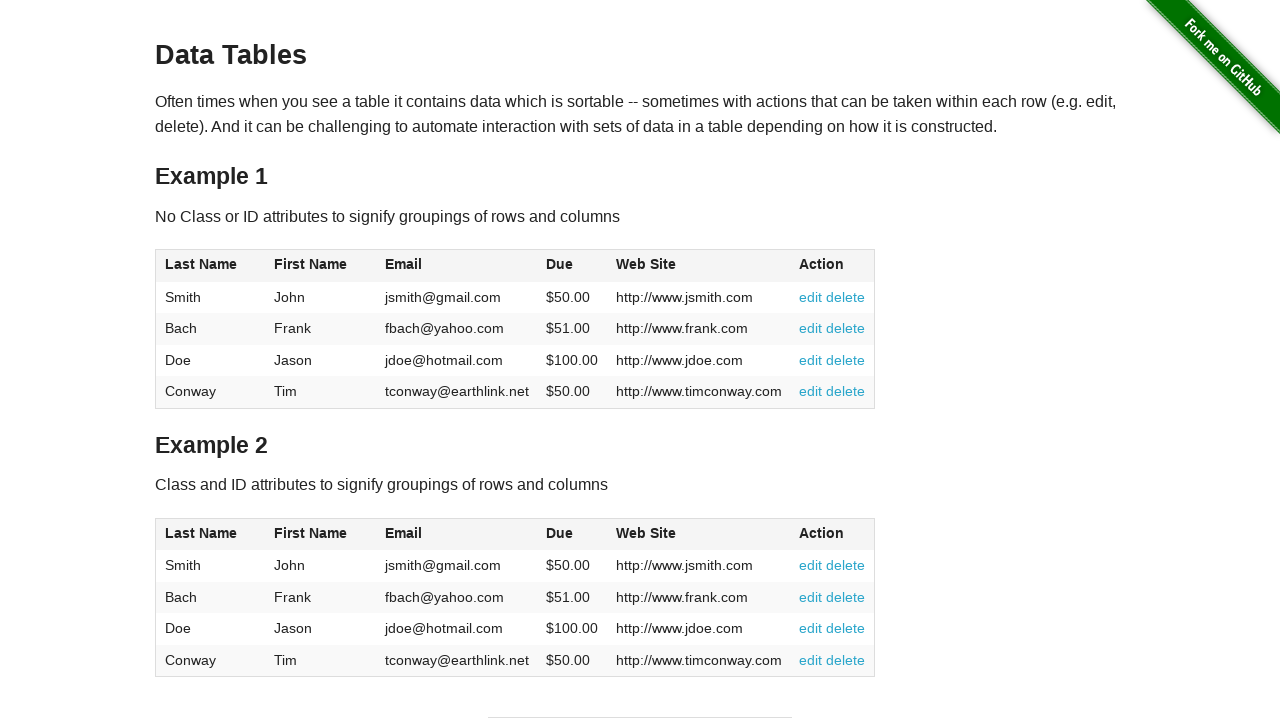

Clicked the Due column header in table 2 to sort at (560, 533) on #table2 thead .dues
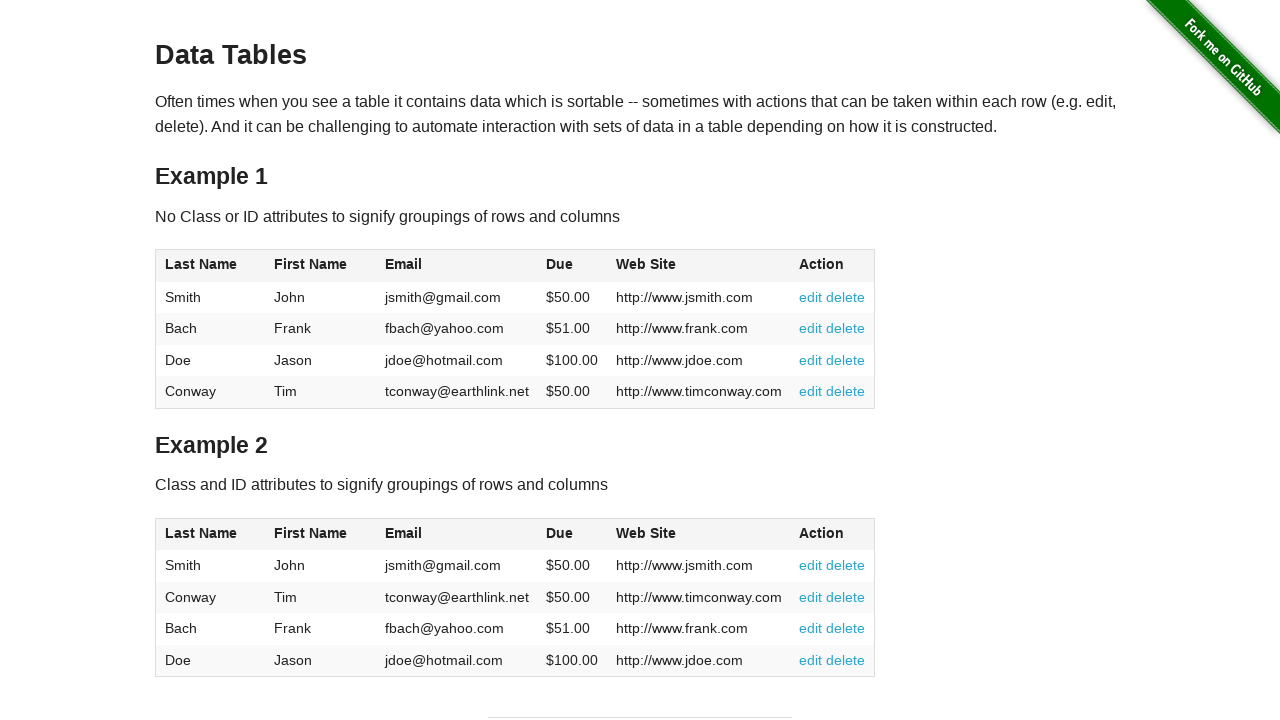

Due column data in table 2 loaded after sorting
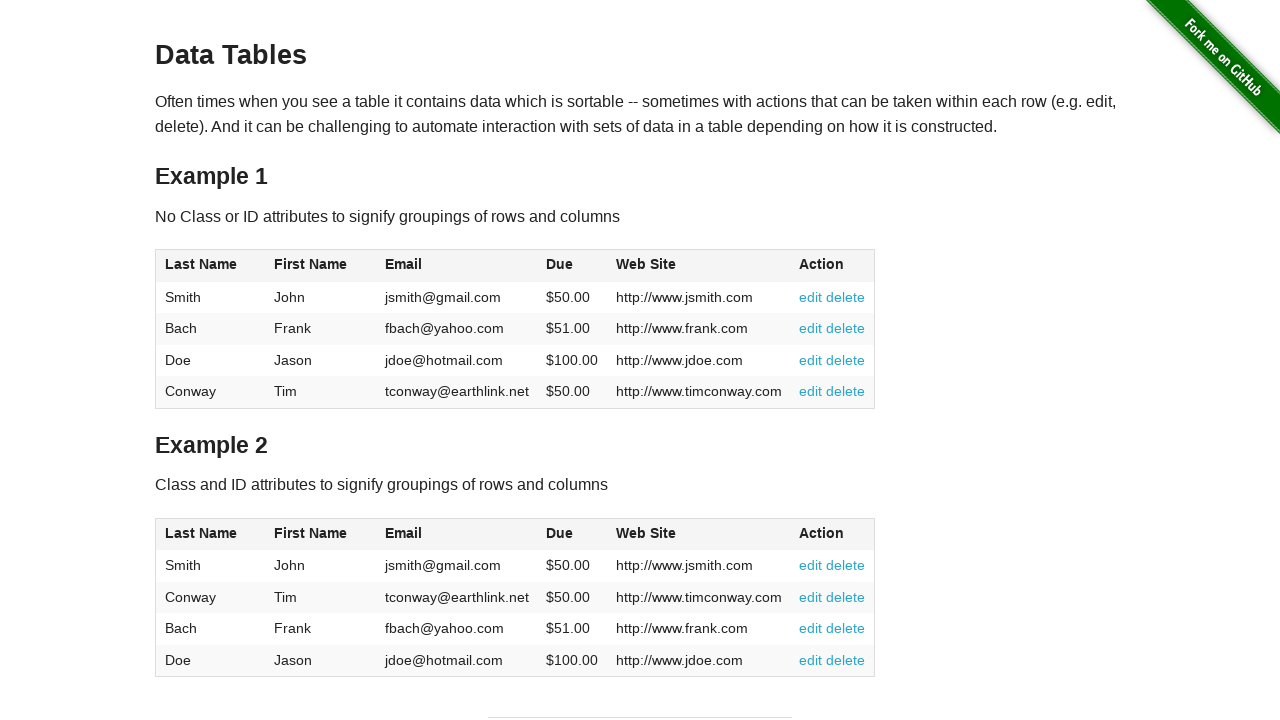

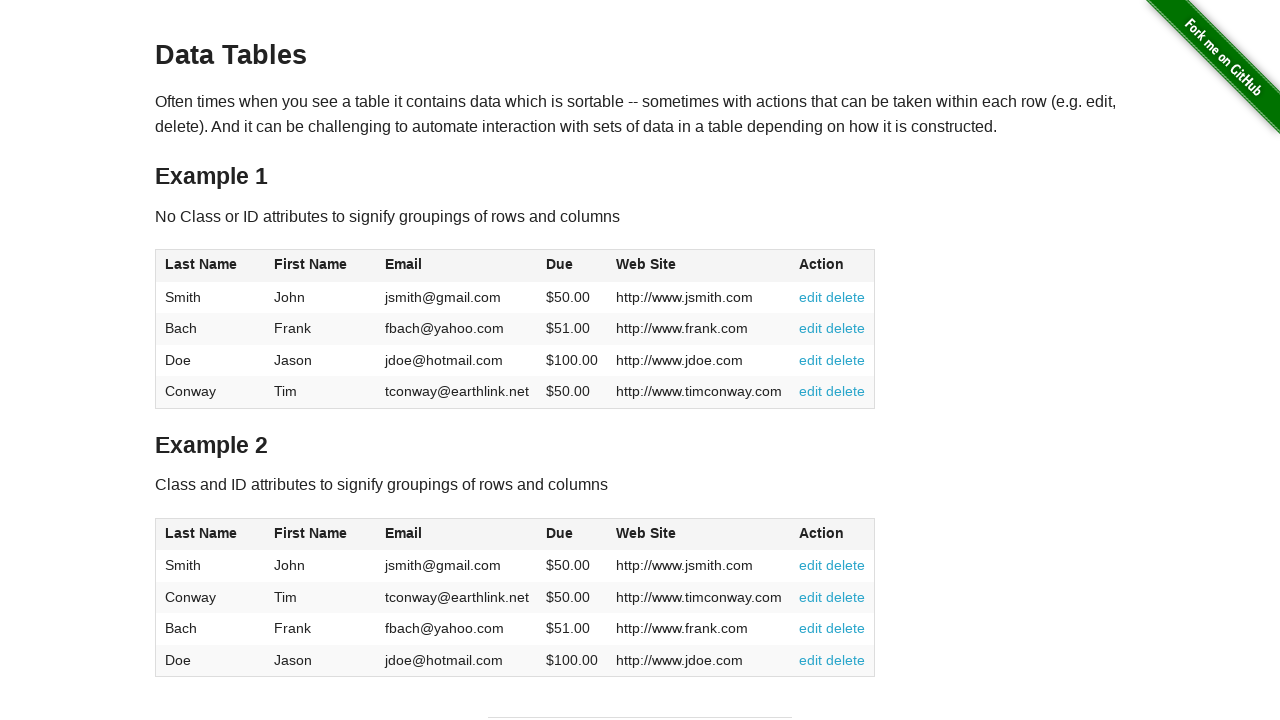